Tests dropdown selection functionality on W3Schools by switching to the result iframe and selecting "Audi" from a dropdown menu.

Starting URL: https://www.w3schools.com/tags/tryit.asp?filename=tryhtml_select

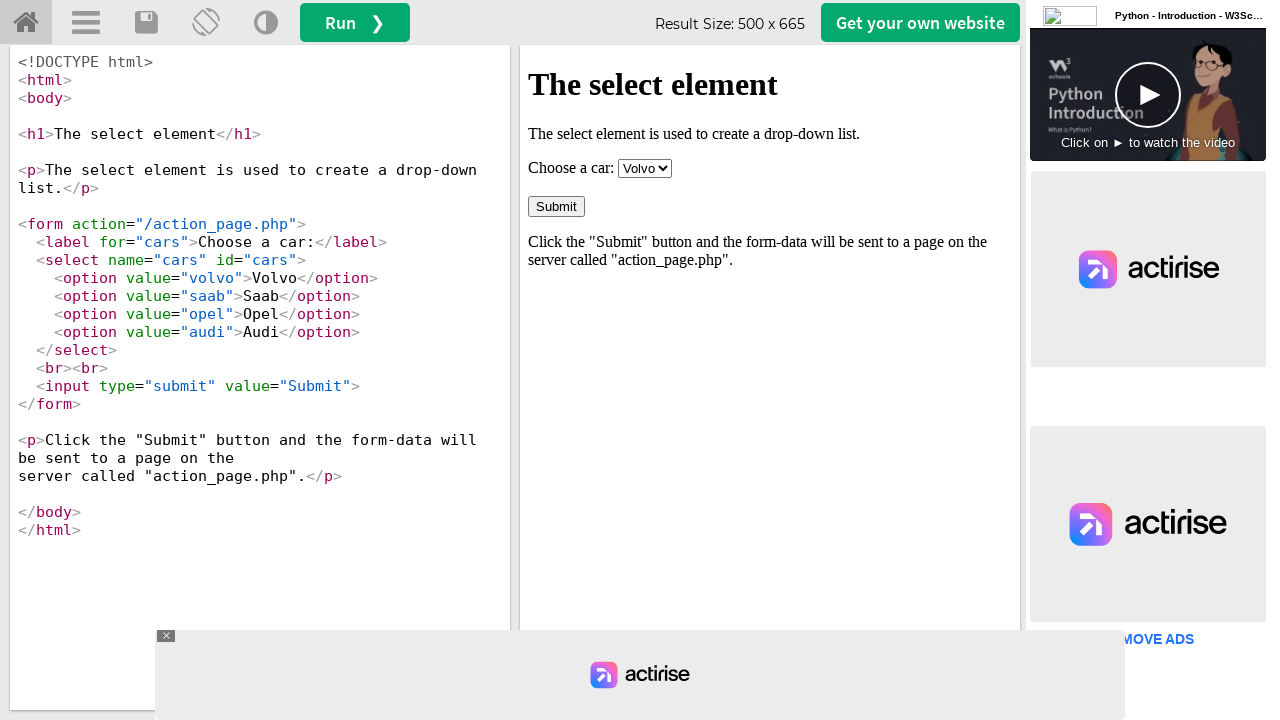

Located the result iframe
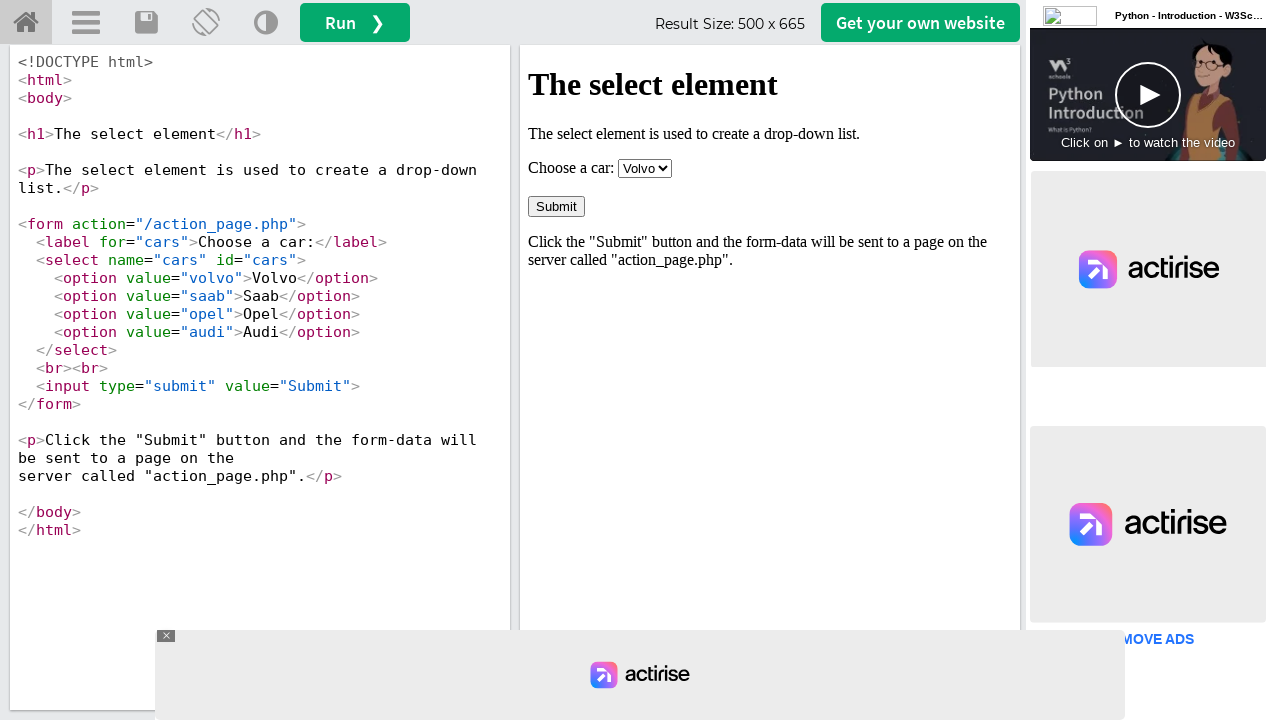

Selected 'Audi' from the dropdown menu on #iframeResult >> internal:control=enter-frame >> select
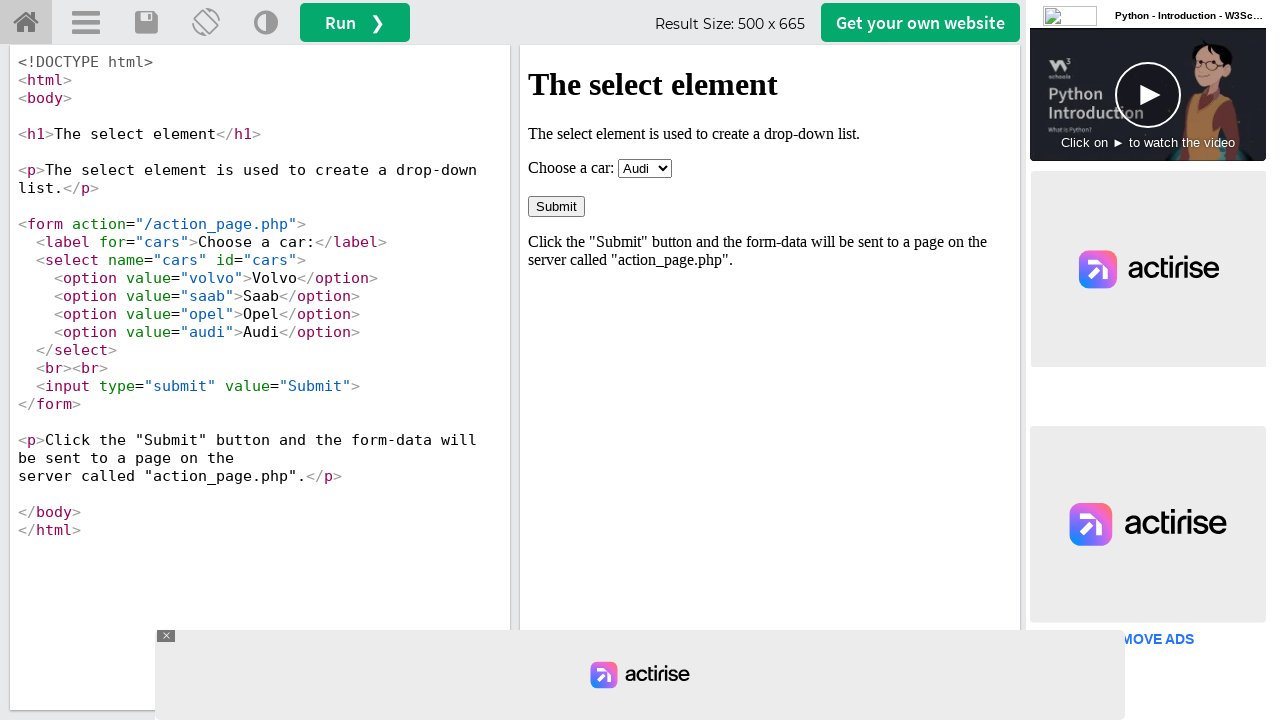

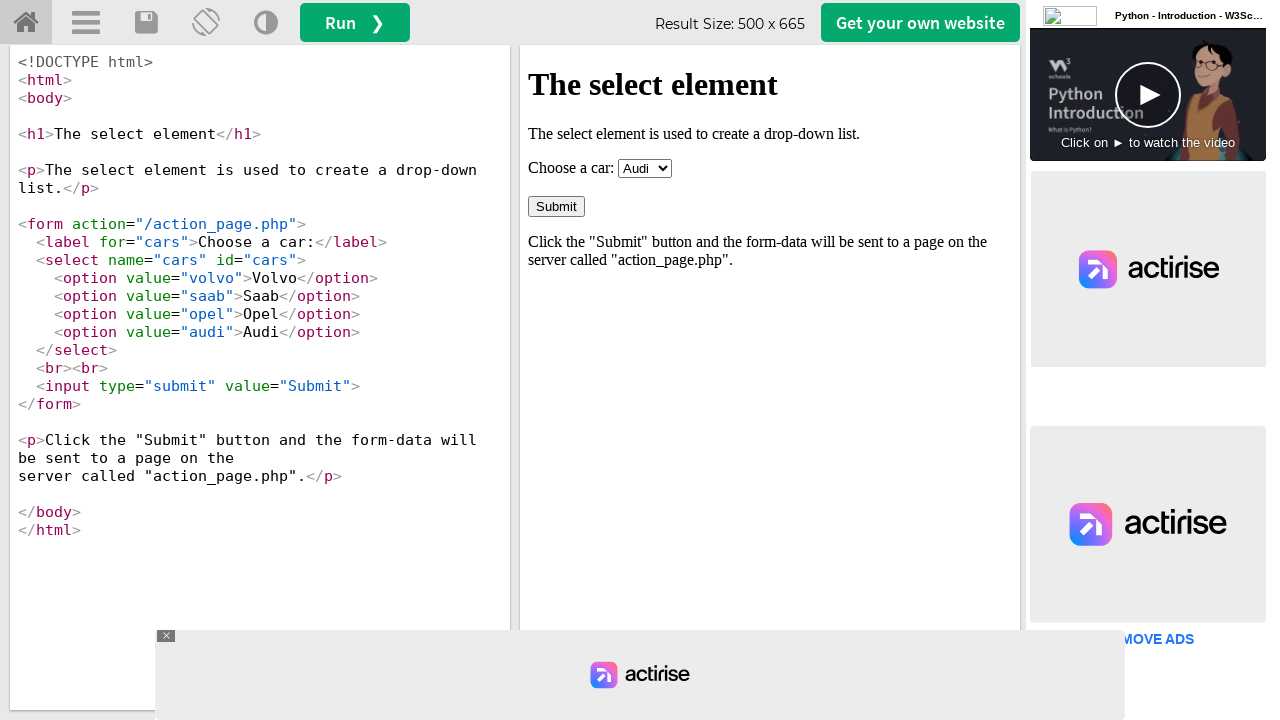